Tests drag and drop functionality by dragging an element and dropping it onto a target area on the jQuery UI demo page

Starting URL: https://jqueryui.com/resources/demos/droppable/default.html

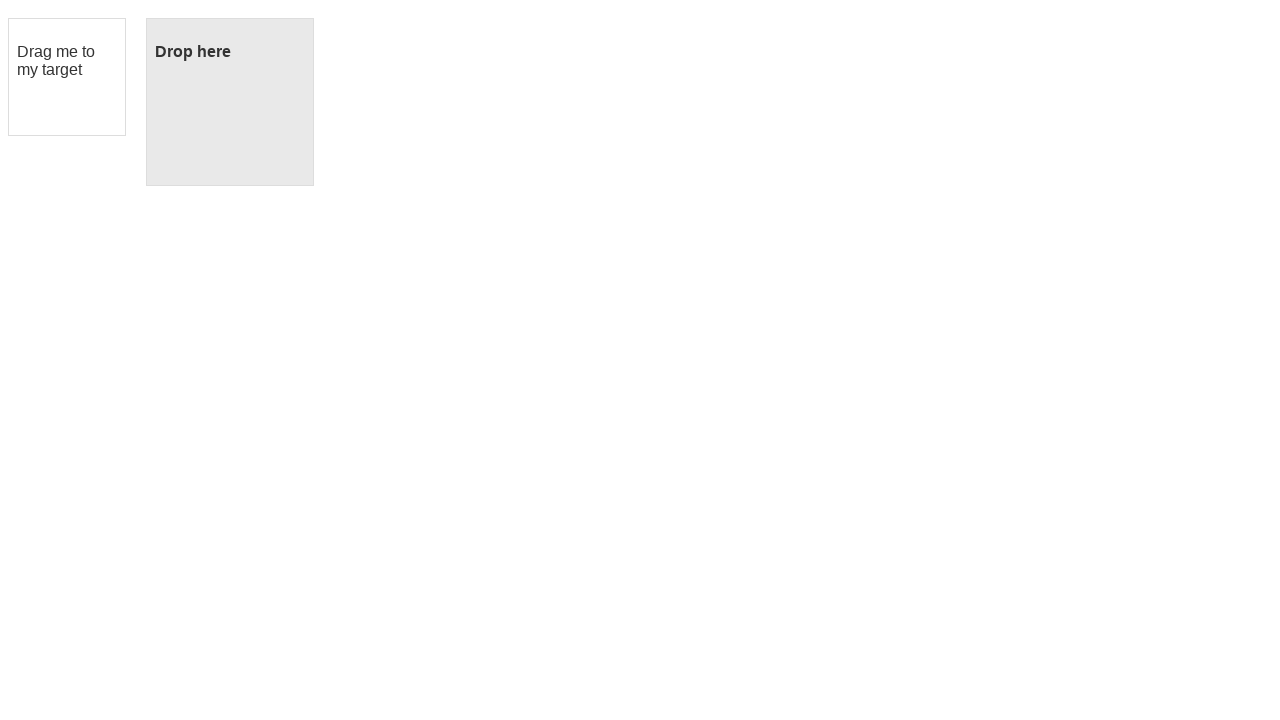

Located the draggable element with id 'draggable'
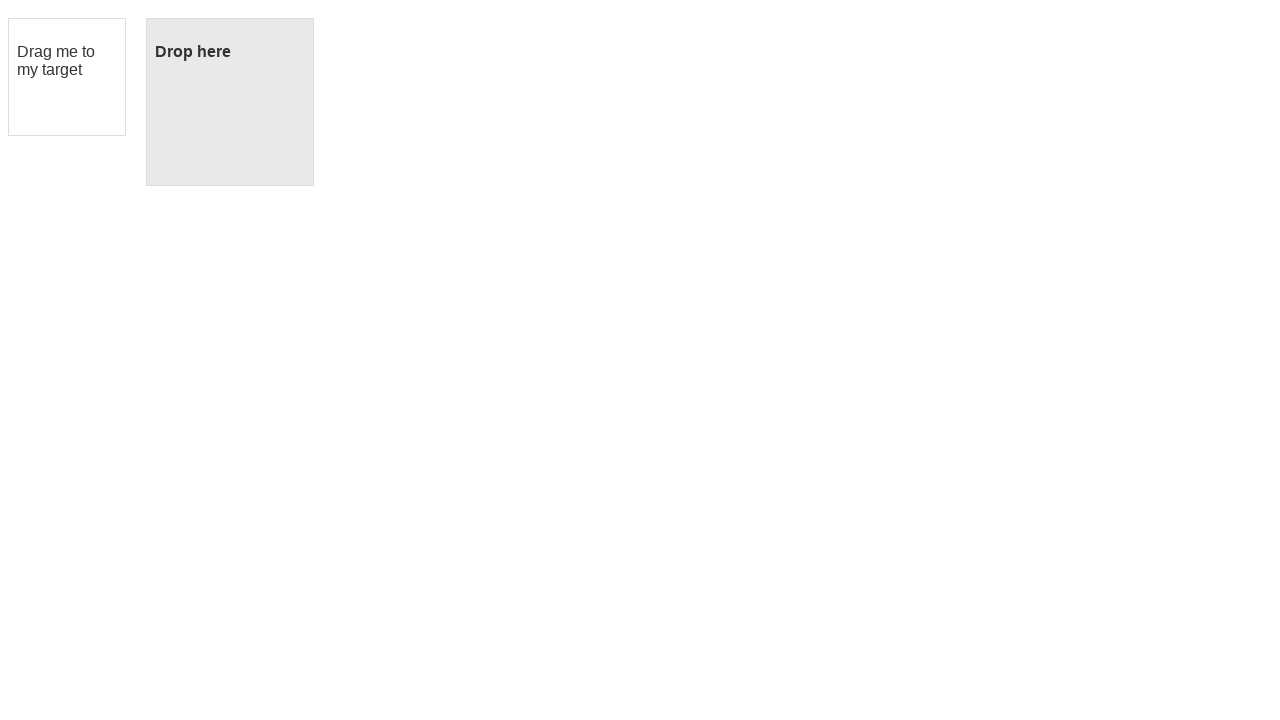

Located the droppable target element with id 'droppable'
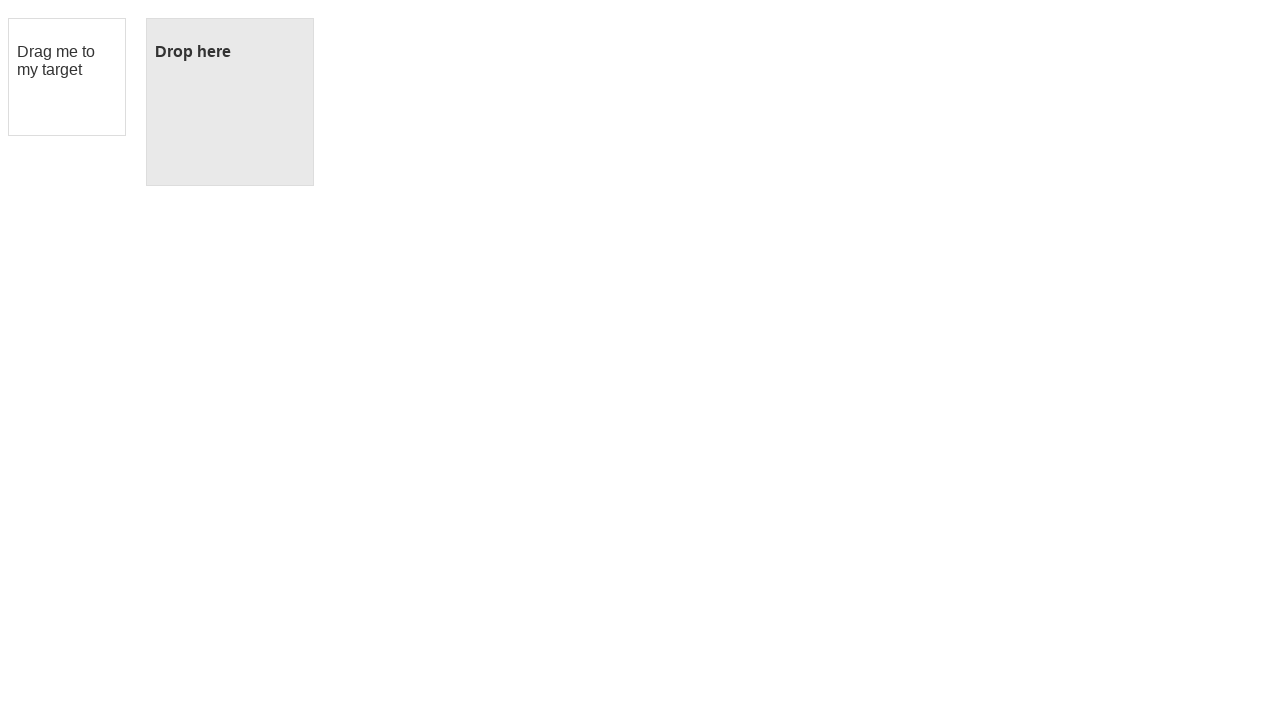

Dragged the draggable element and dropped it onto the droppable target at (230, 102)
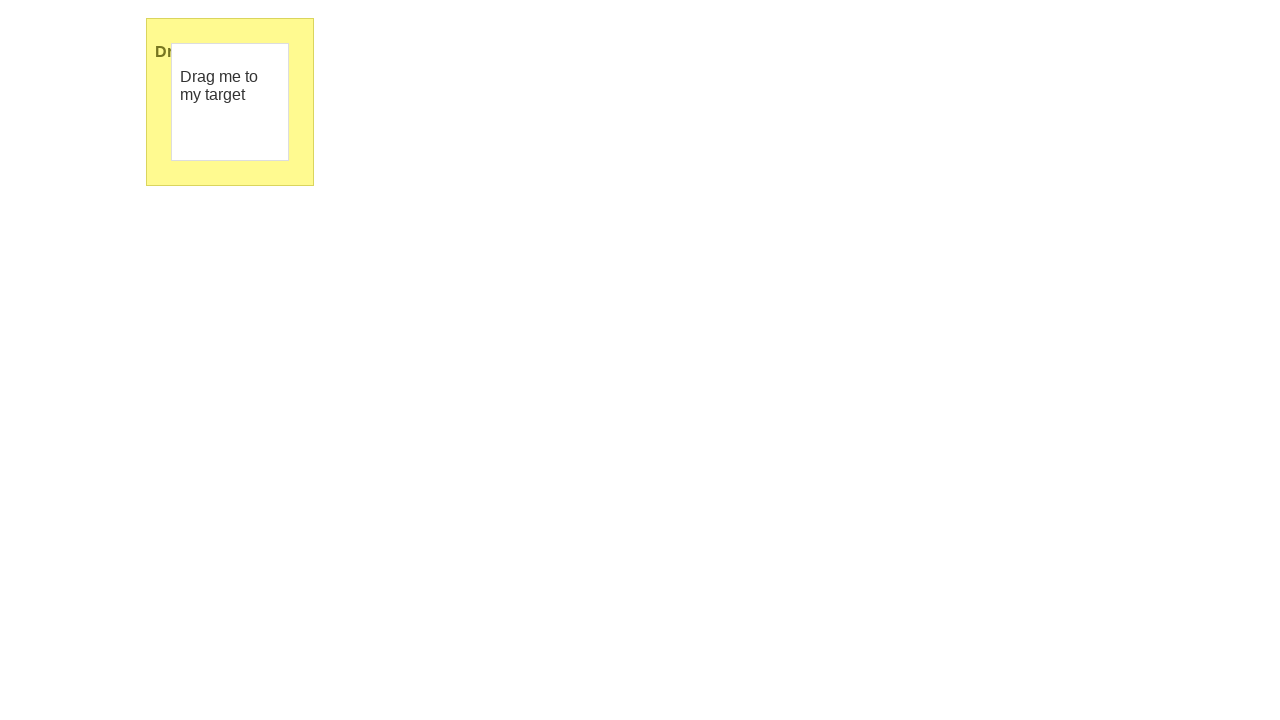

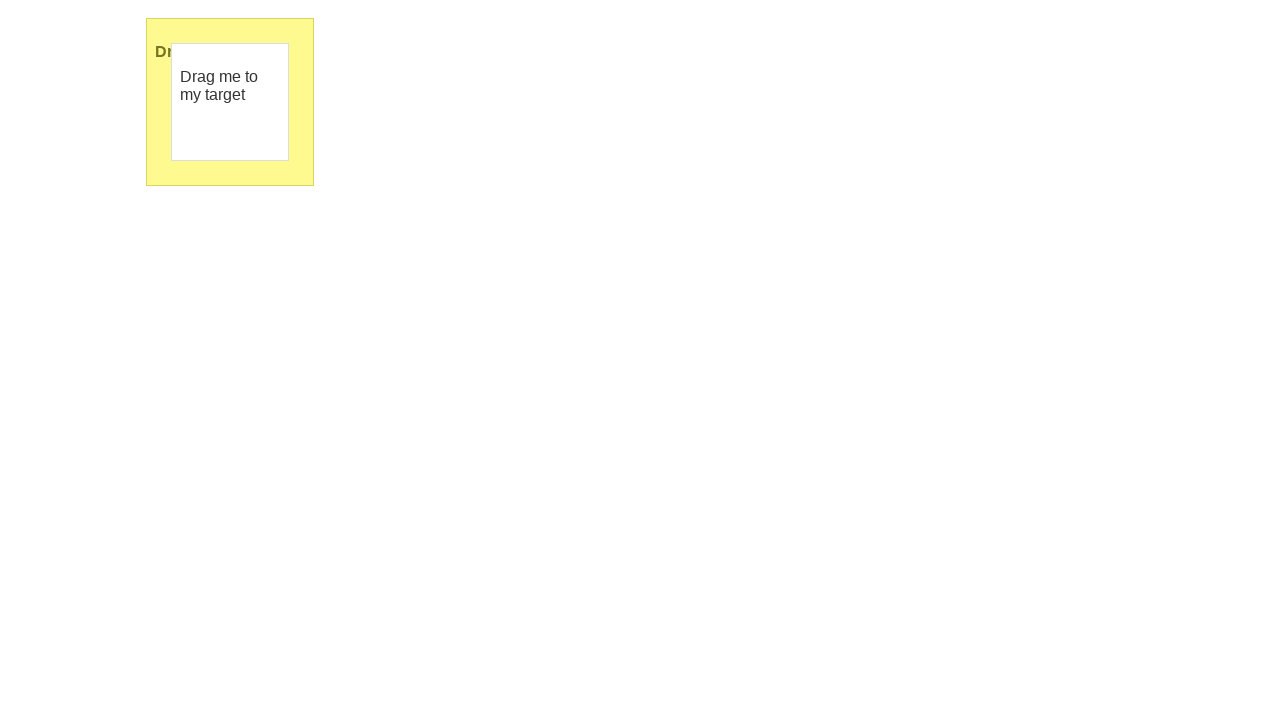